Fills out and submits a form with first name, last name, and email fields

Starting URL: https://secure-retreat-92358.herokuapp.com/

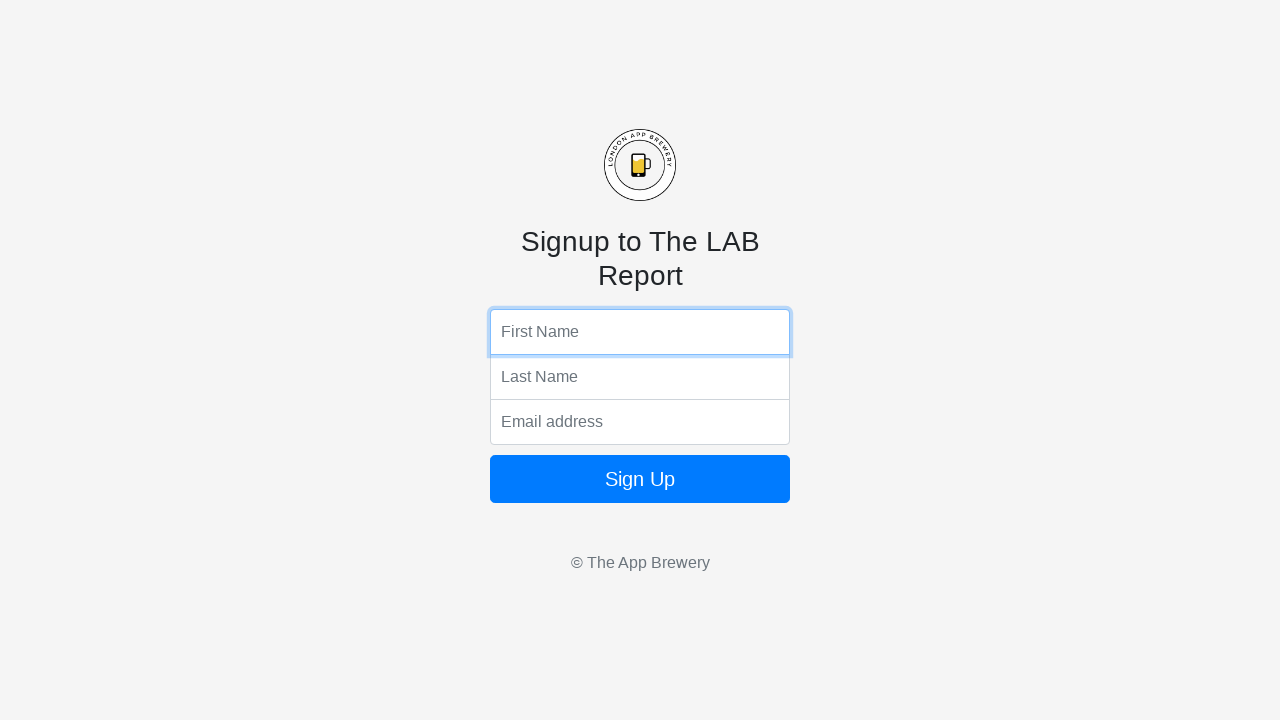

Filled first name field with 'John' on input[name='fName']
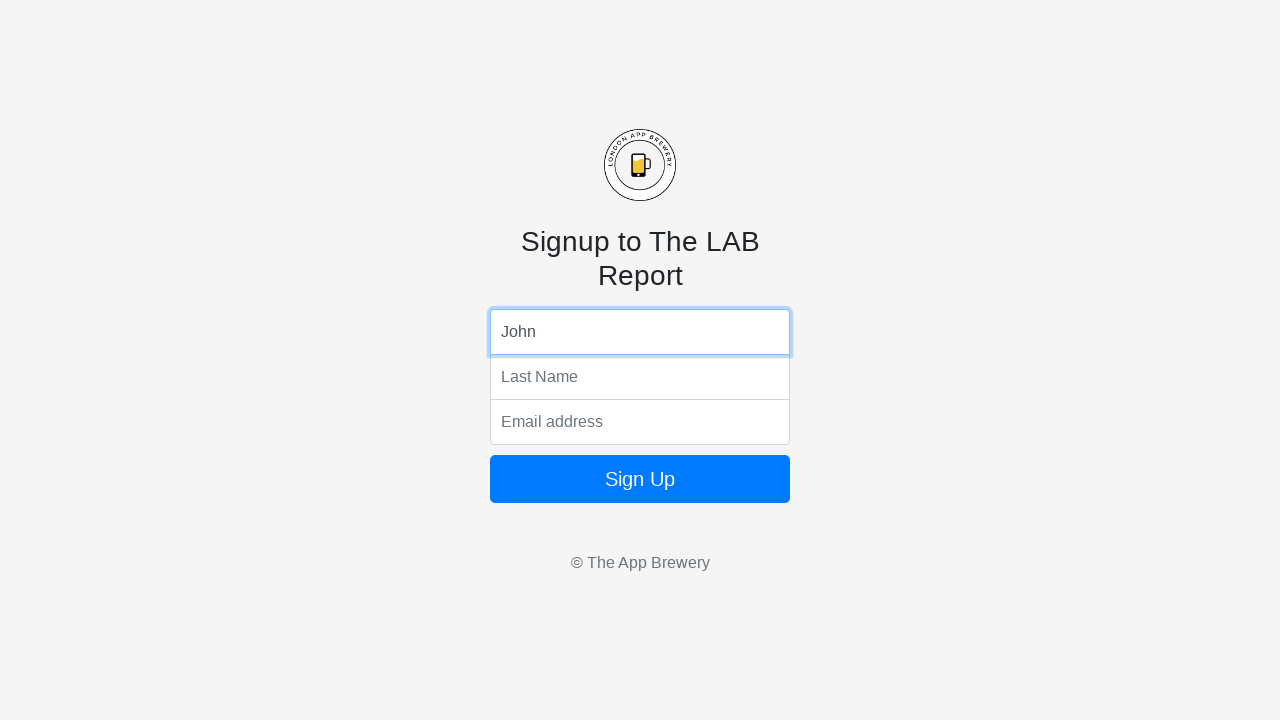

Filled last name field with 'Smith' on input[name='lName']
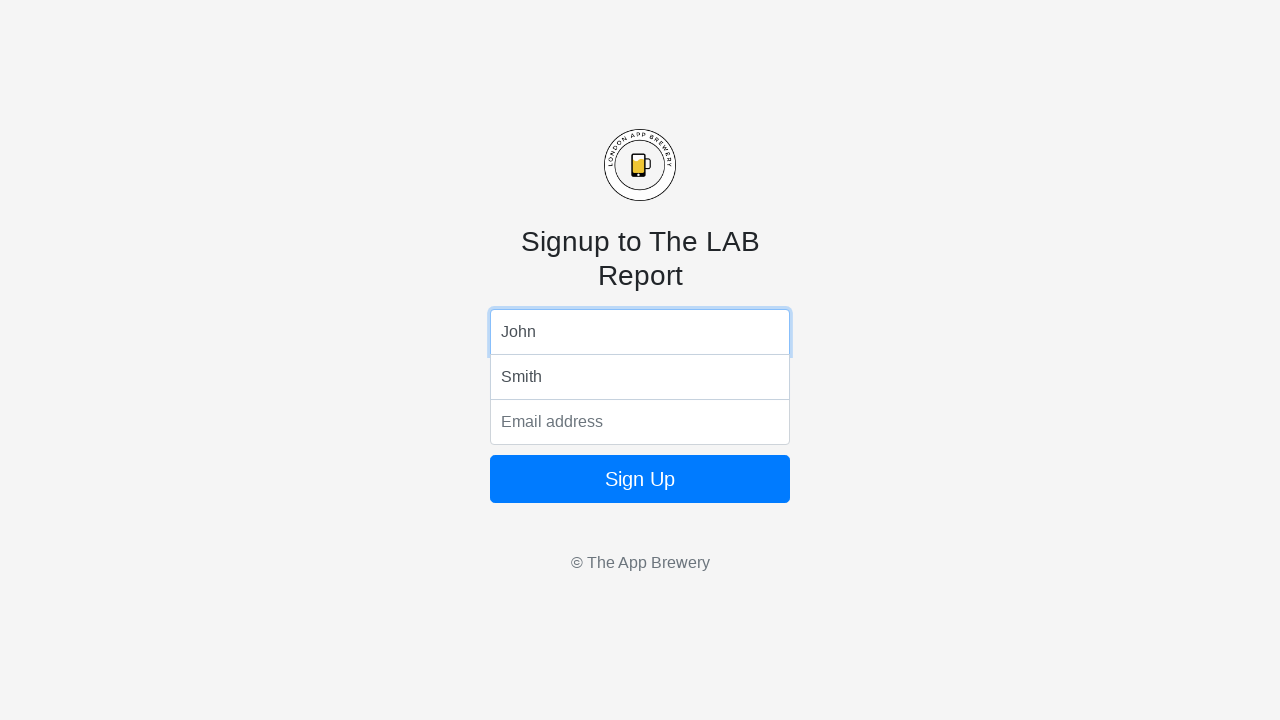

Filled email field with 'john.smith@example.com' on input[name='email']
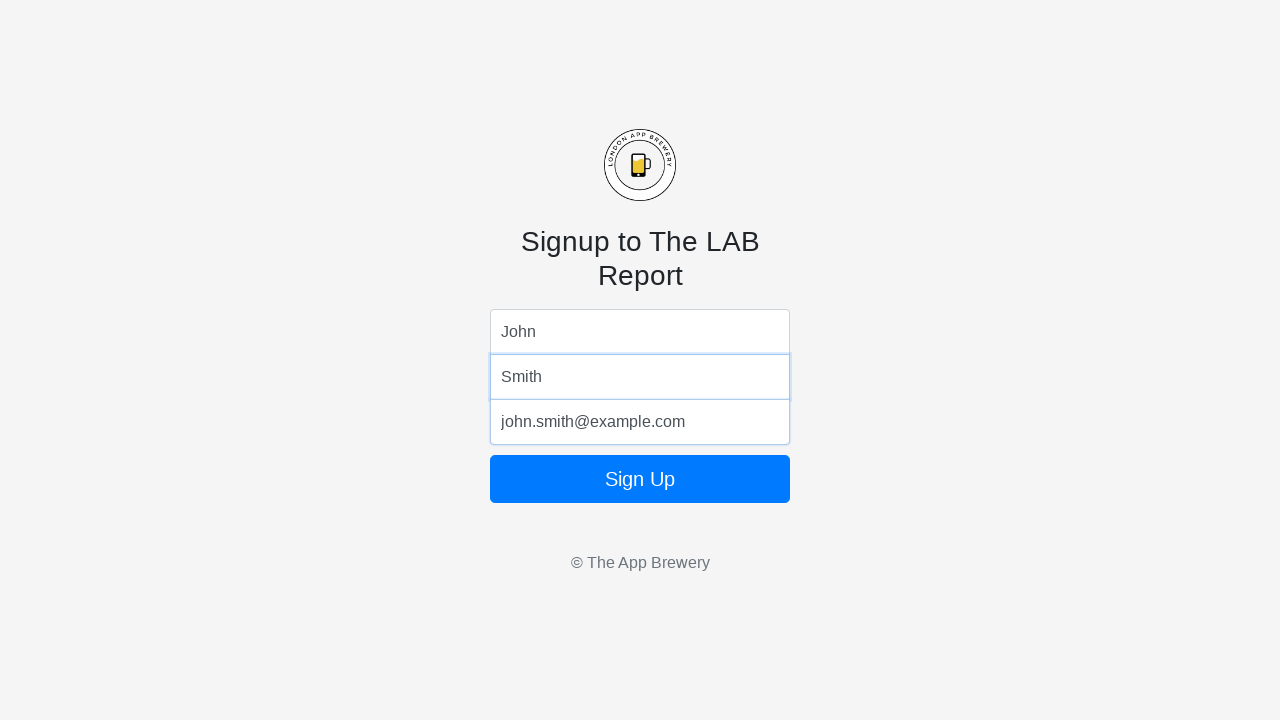

Clicked submit button to submit form at (640, 479) on button
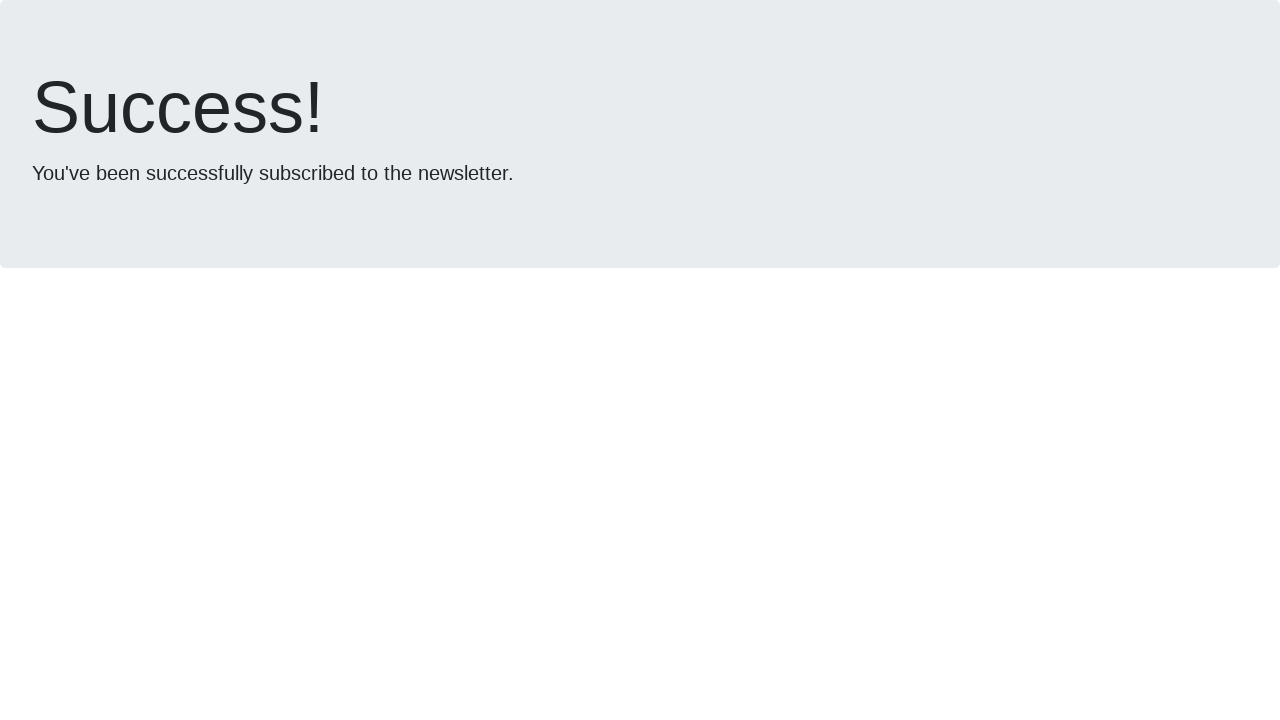

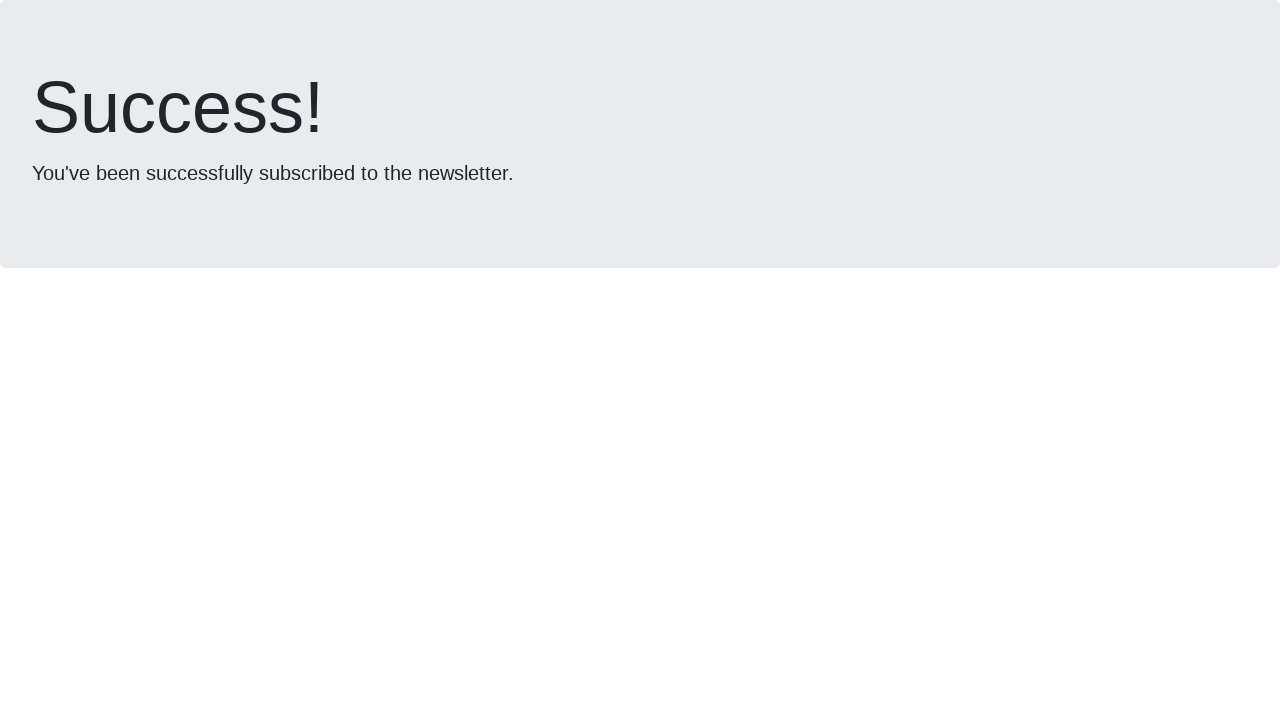